Tests page scrolling functionality by scrolling to different vertical positions on the page

Starting URL: https://omayo.blogspot.com/

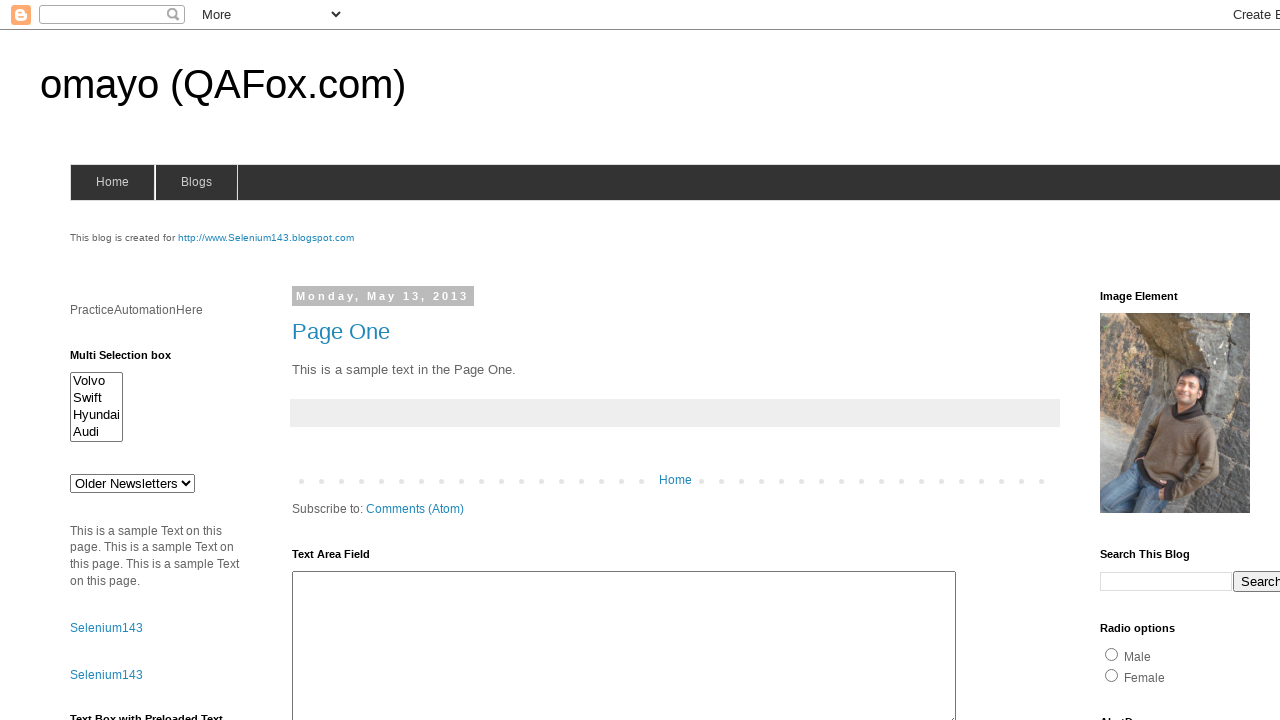

Scrolled page down to 1000 pixels from top
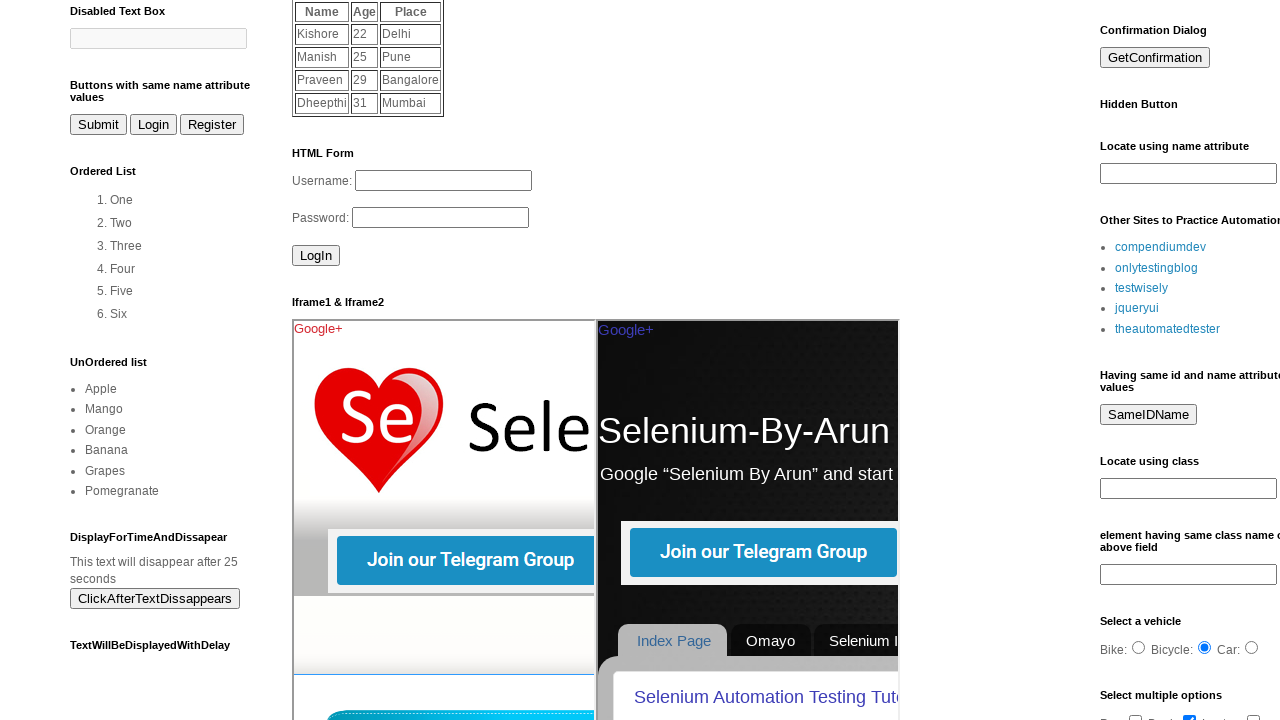

Waited 1 second to observe scroll effect
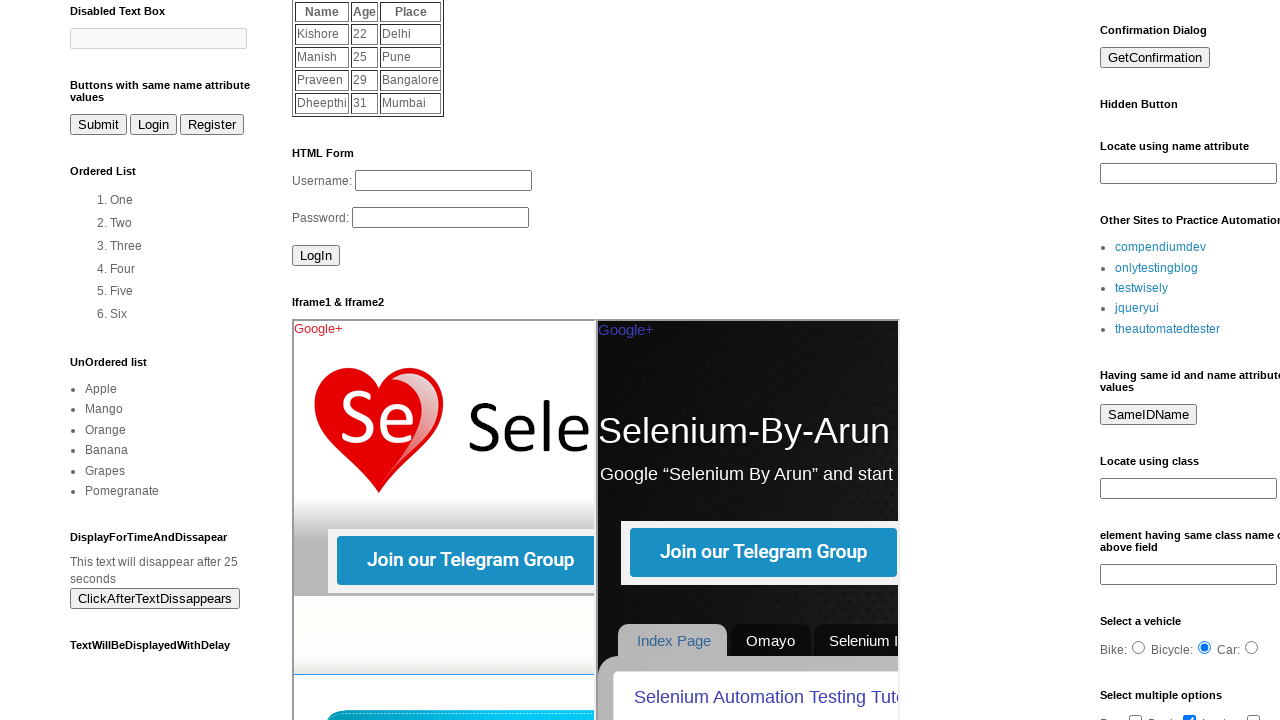

Scrolled page up to 500 pixels from top
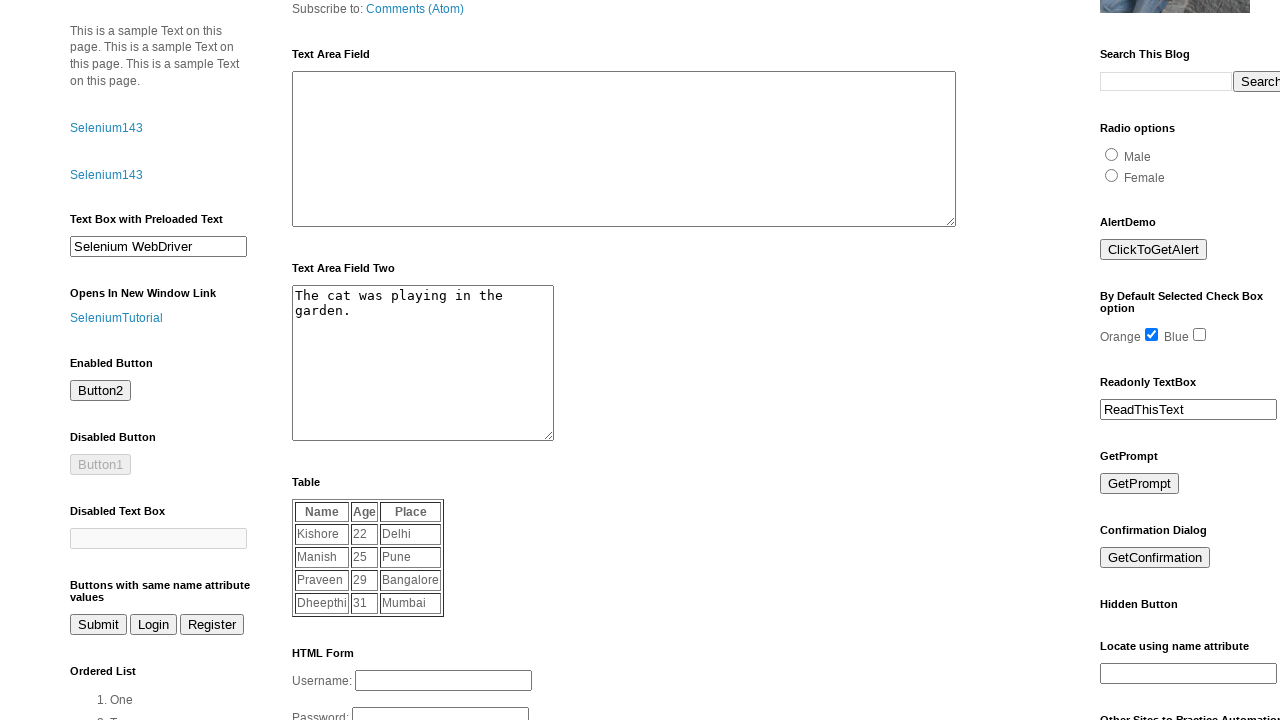

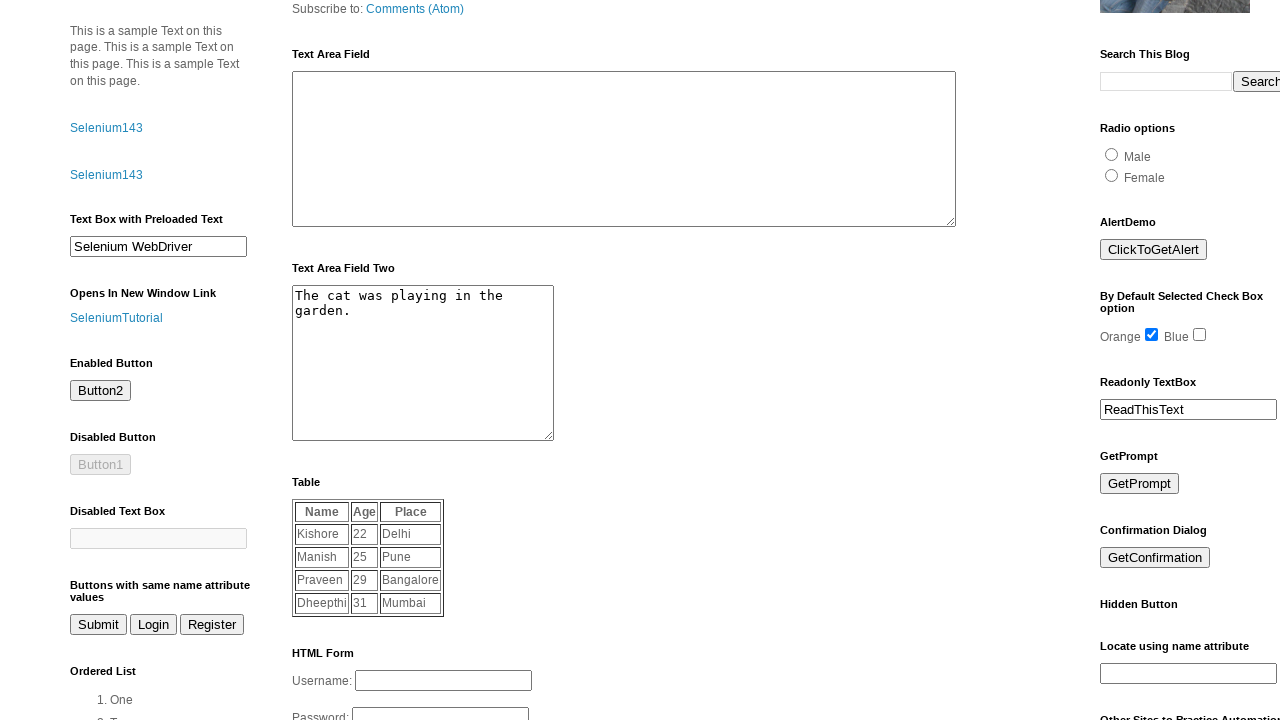